Tests the customer registration form by filling in first name, last name, and post code fields, then submitting the form and handling the confirmation alert.

Starting URL: https://www.globalsqa.com/angularJs-protractor/BankingProject/#/manager/addCust

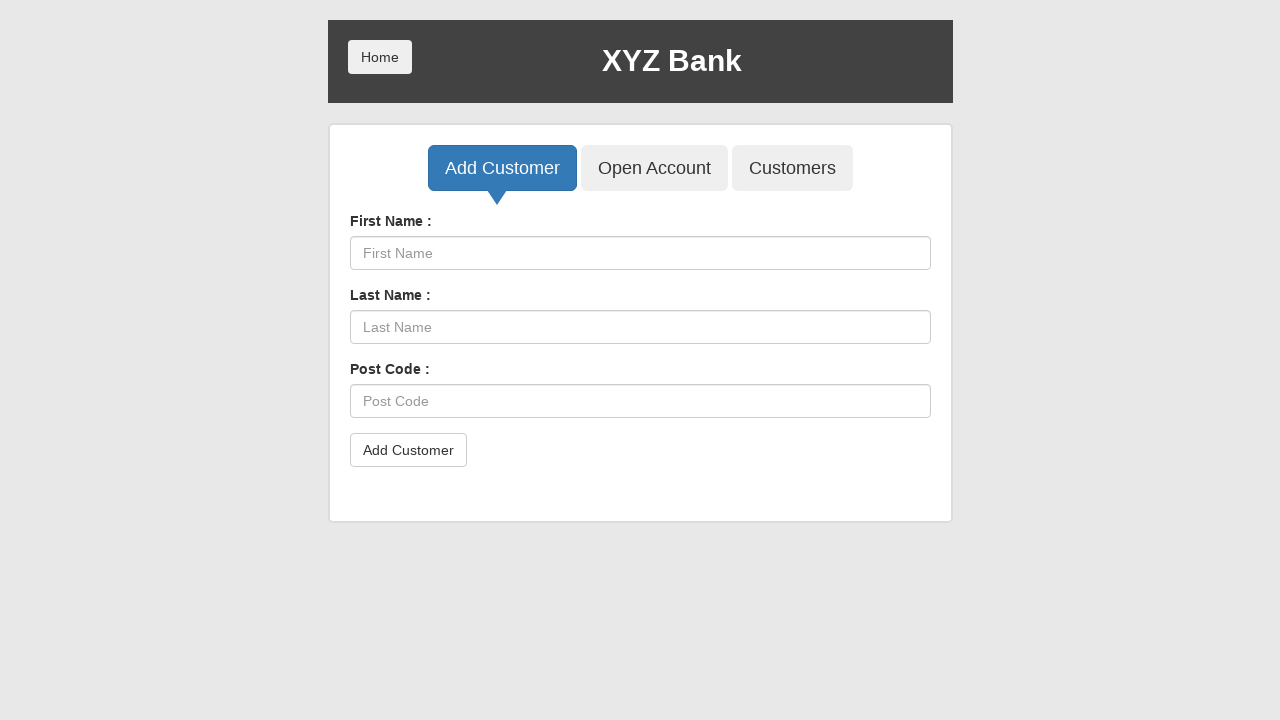

Customer registration form loaded and First Name field is visible
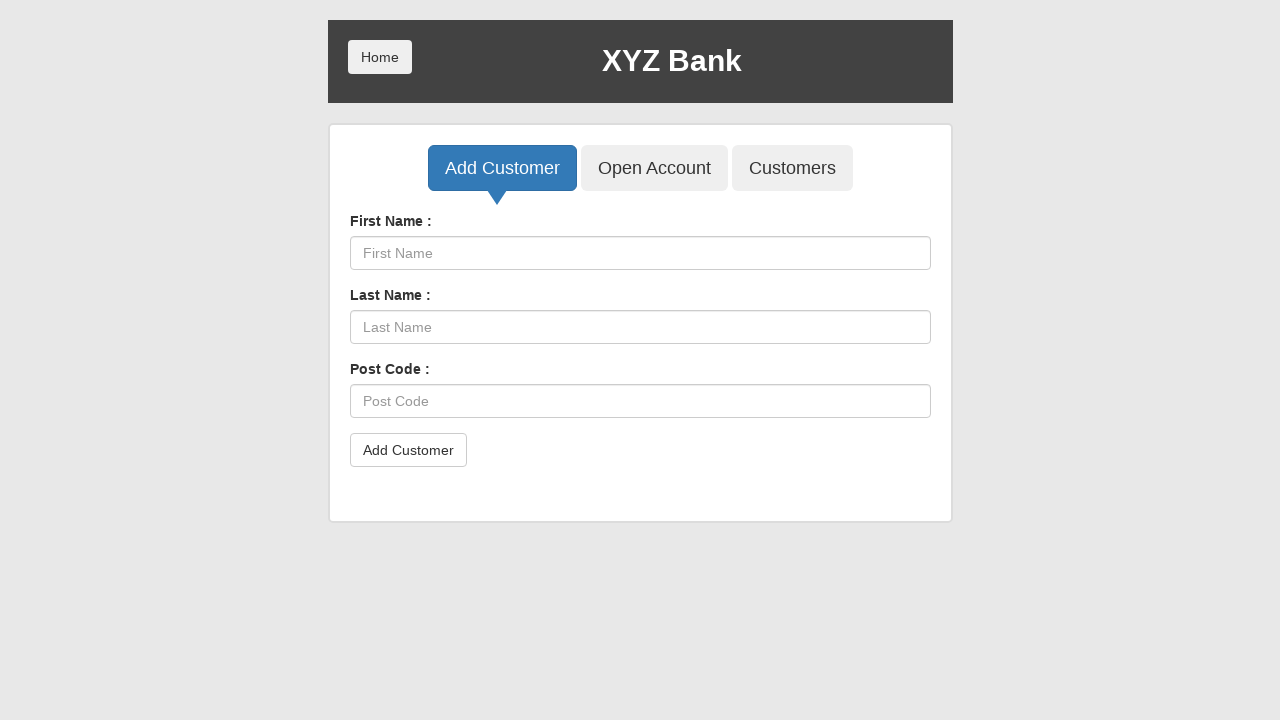

Filled First Name field with customer ID on input[placeholder='First Name']
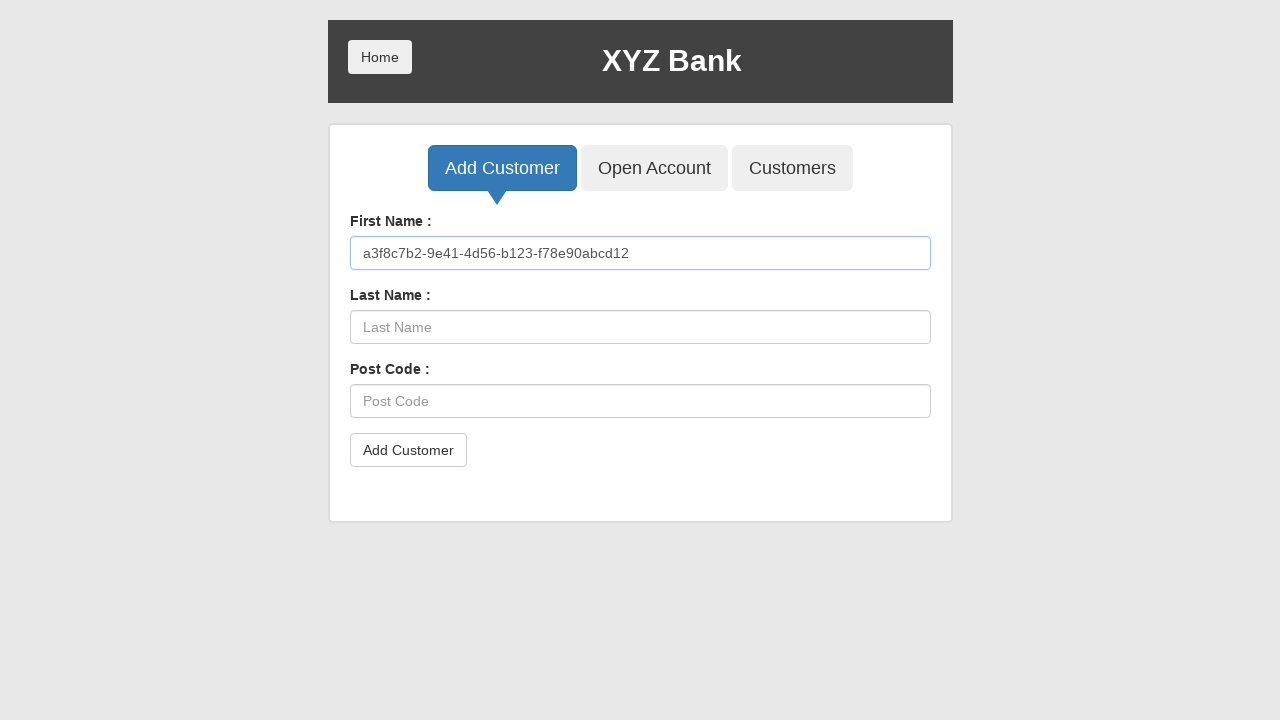

Filled Last Name field with customer identifier on input[placeholder='Last Name']
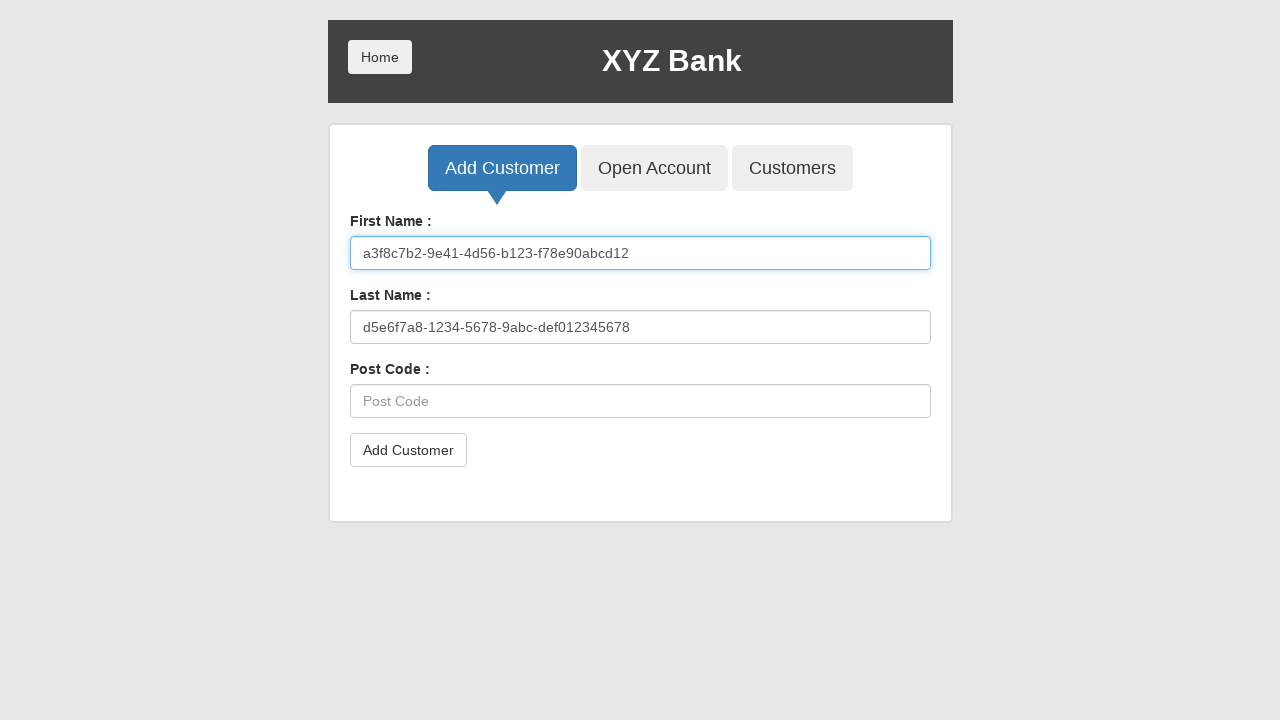

Filled Post Code field with '90210' on input[placeholder='Post Code']
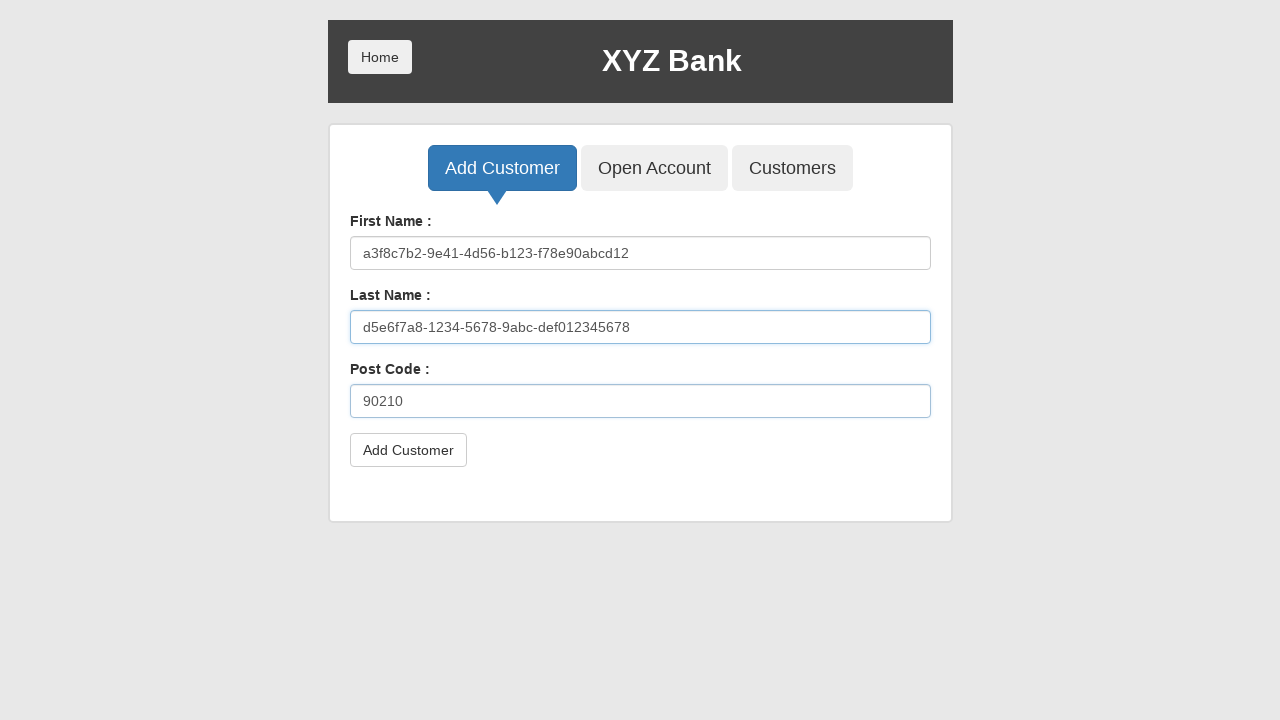

Clicked submit button to register customer at (408, 450) on button[type='submit']
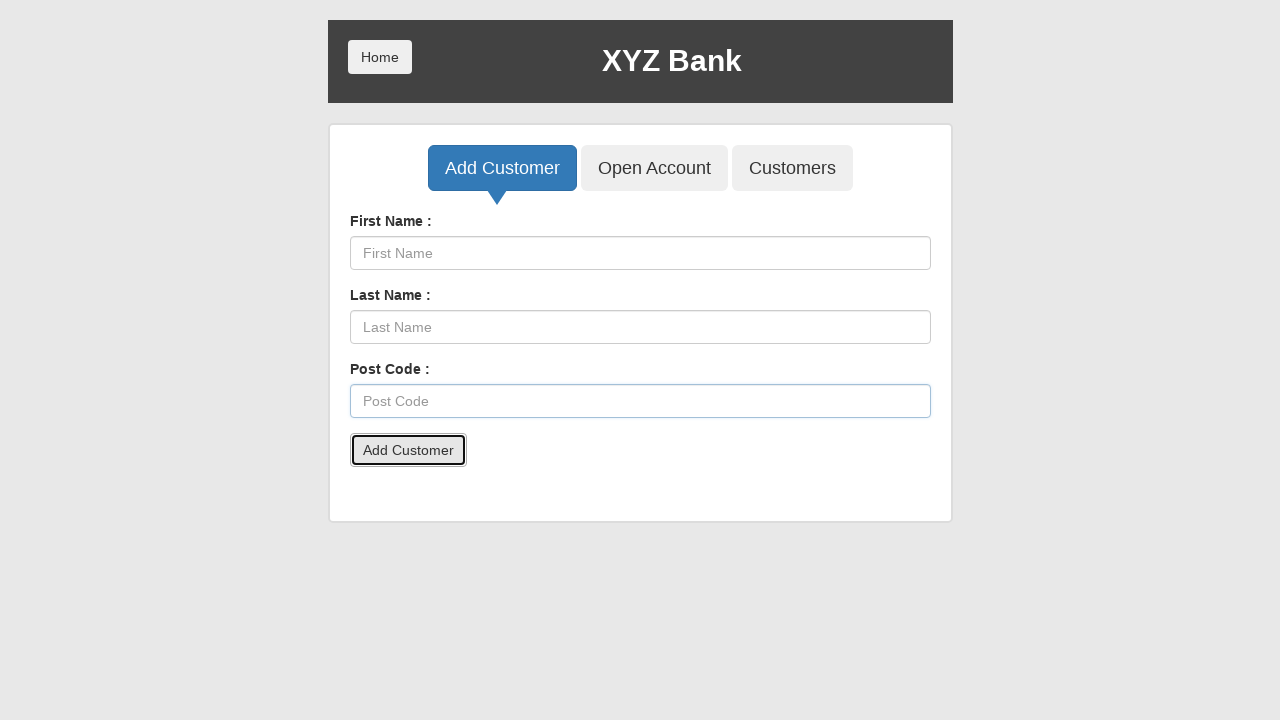

Confirmation alert handled and accepted
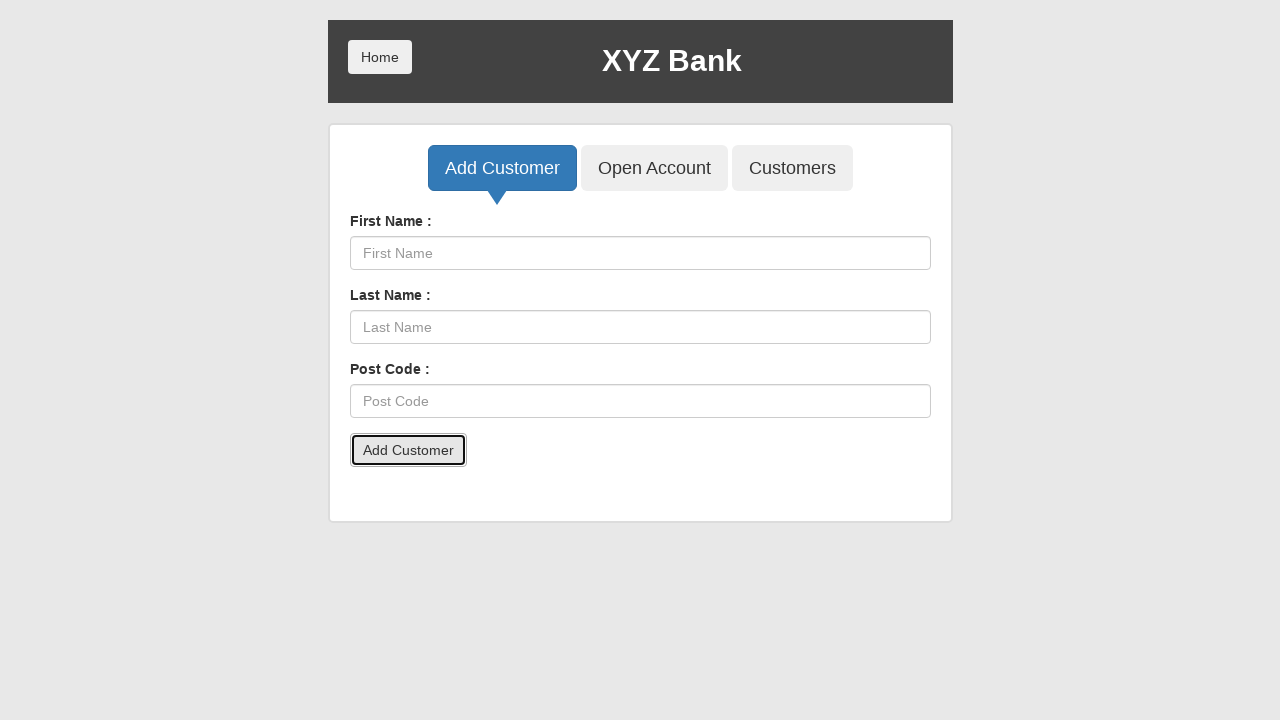

Clicked home button to navigate back at (380, 57) on xpath=//*[@ng-click='home()']
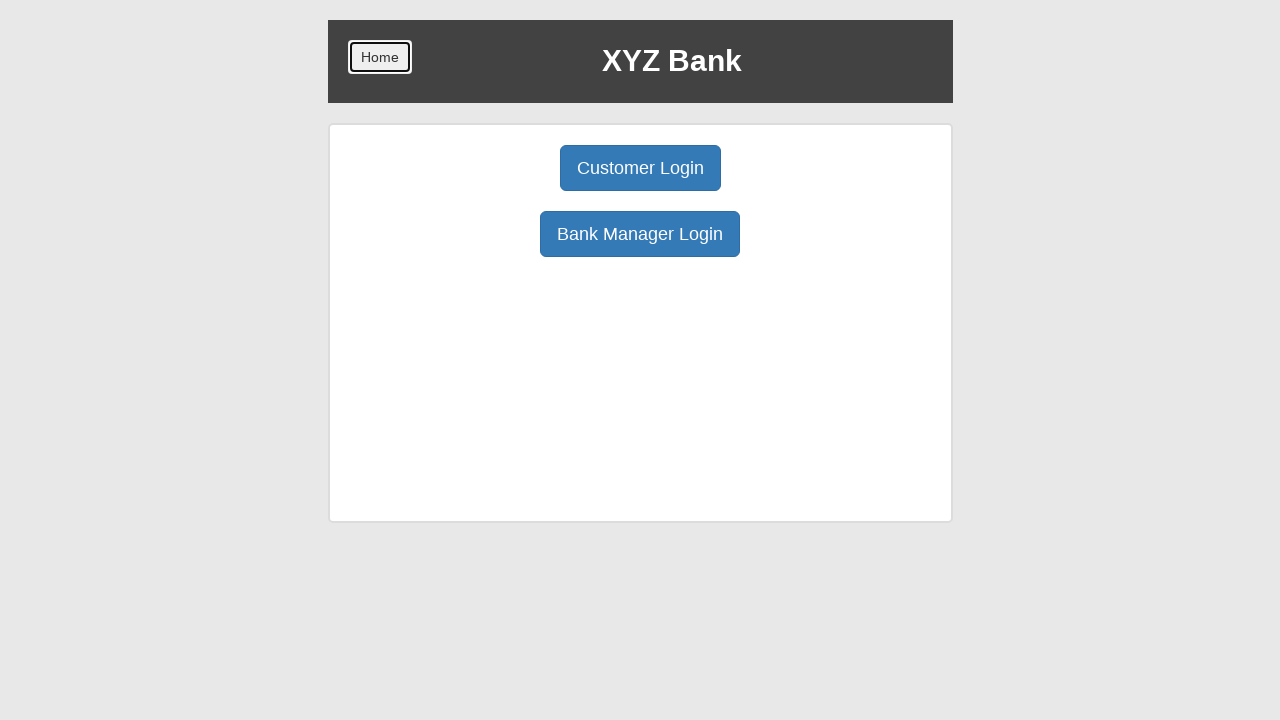

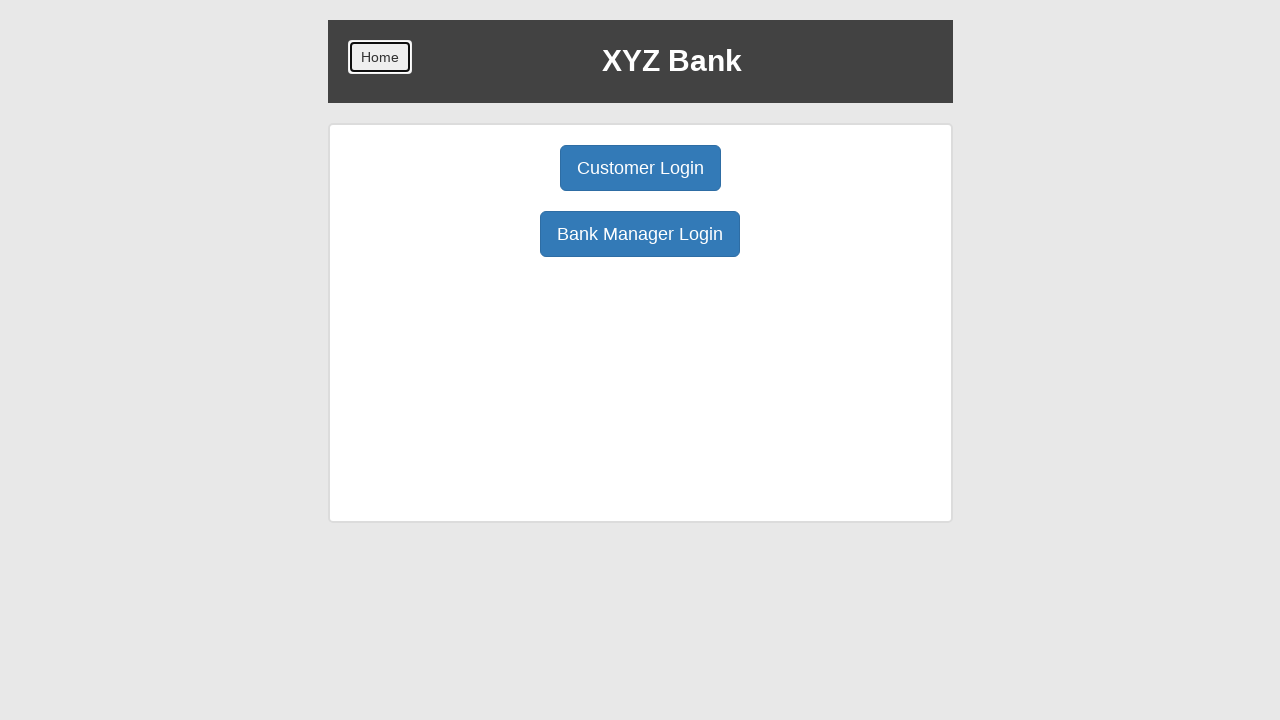